Tests waiting for specific text to appear in a dynamic content element, refreshing the page until the text is found

Starting URL: http://the-internet.herokuapp.com/dynamic_content?with_content=static.

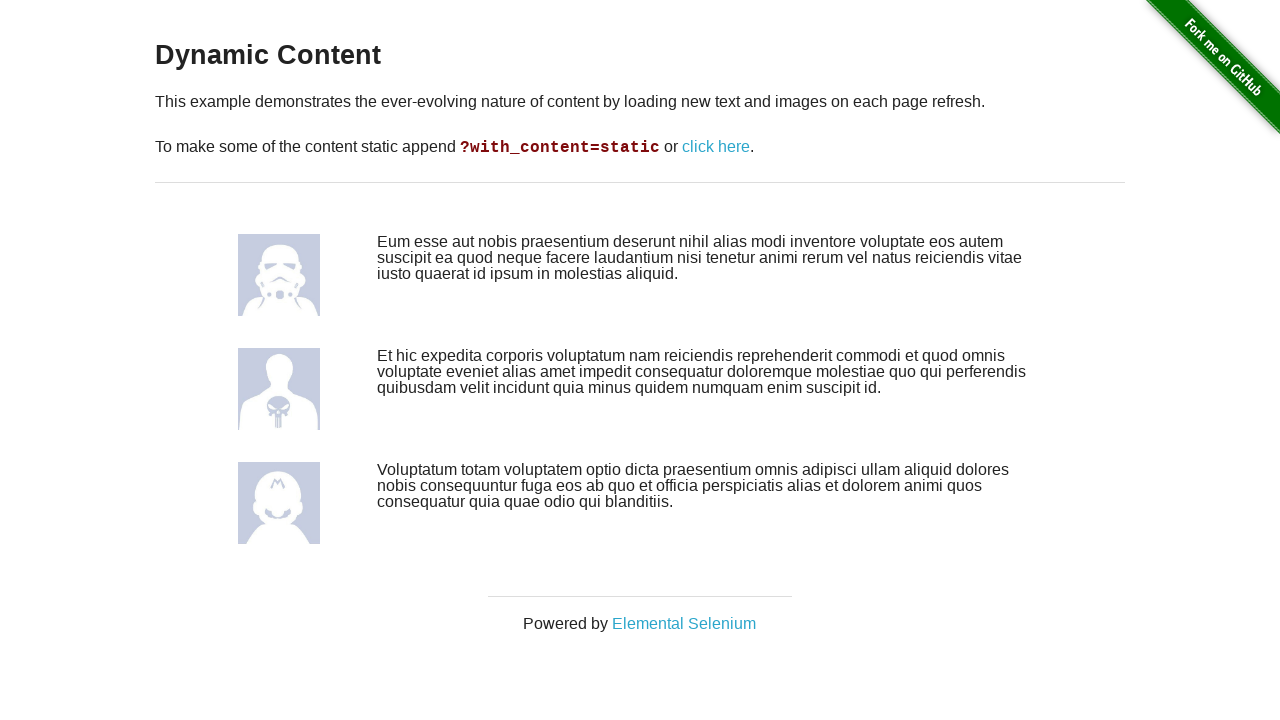

Waited for element selector and found it on attempt 1
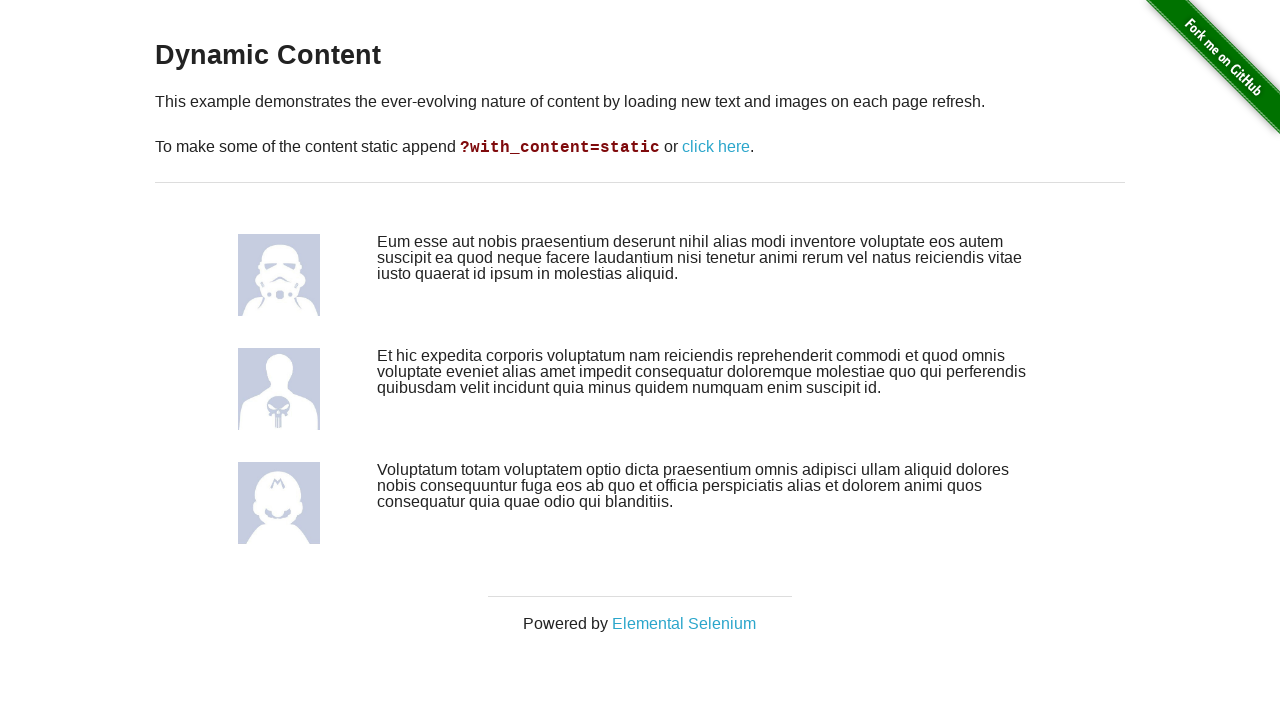

Extracted text content from element: 
            Voluptatum totam voluptatem optio dic...
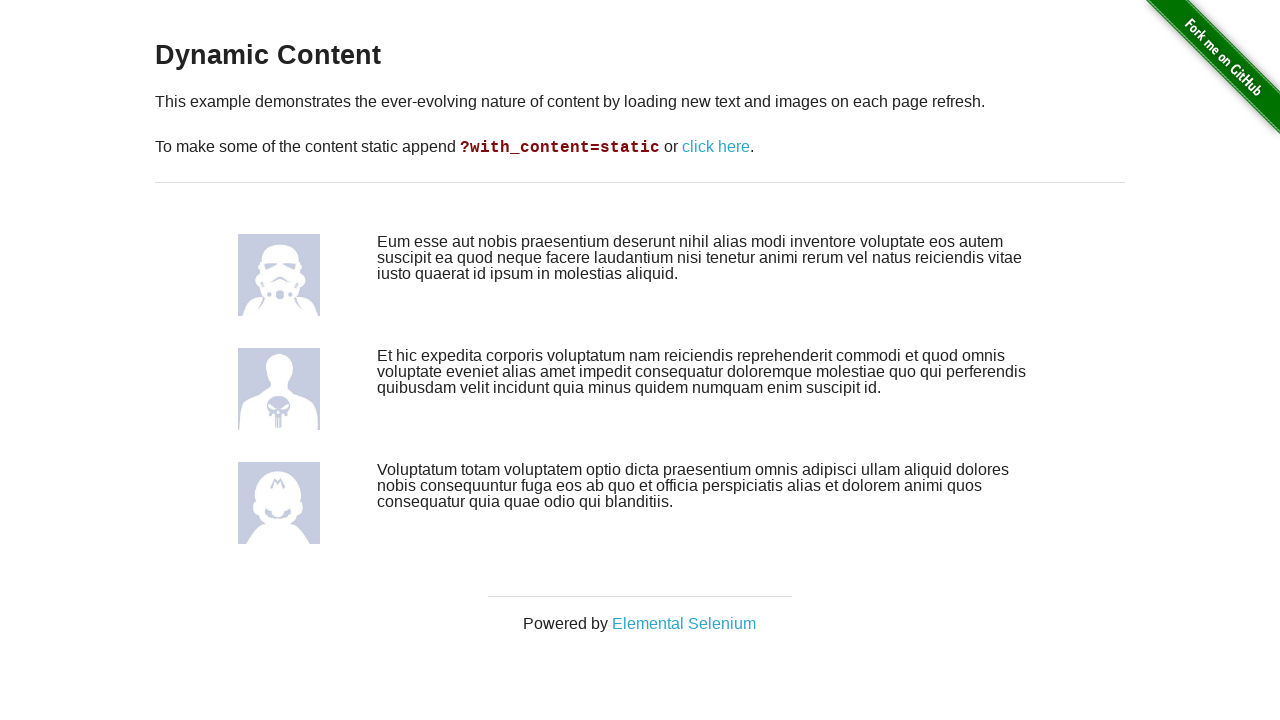

Reloaded page to get new dynamic content (attempt 2)
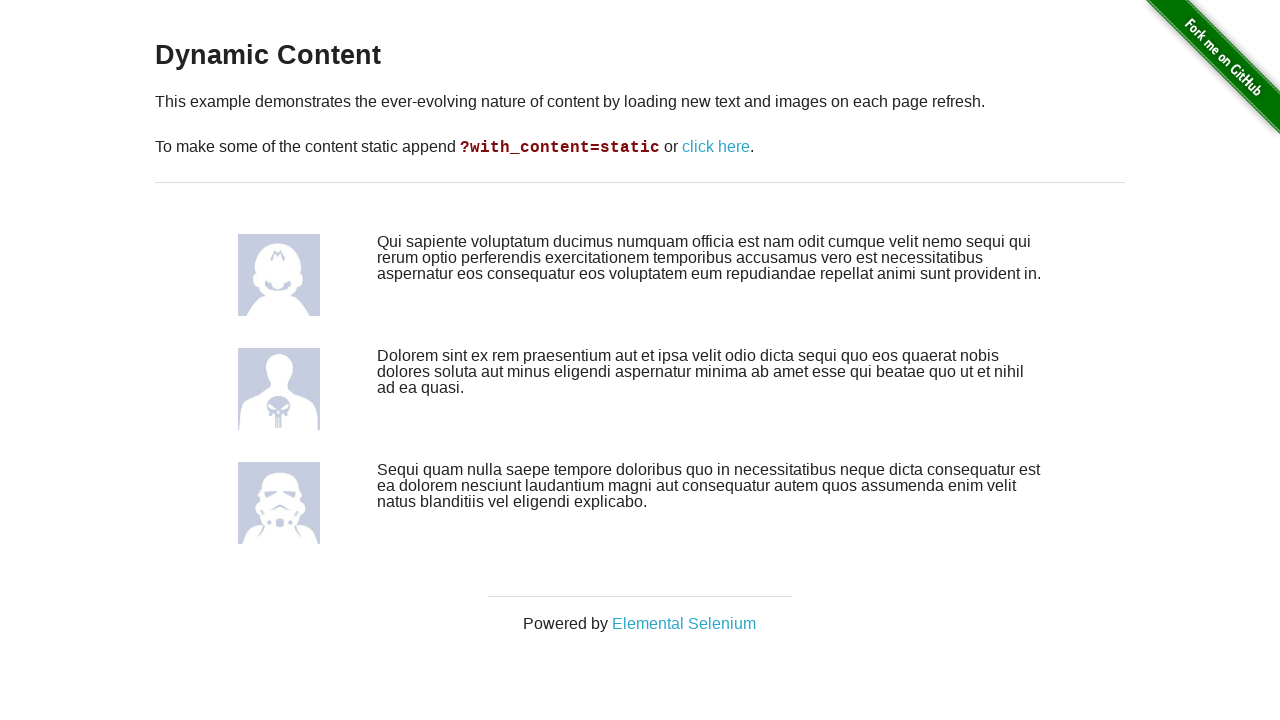

Waited for element selector and found it on attempt 2
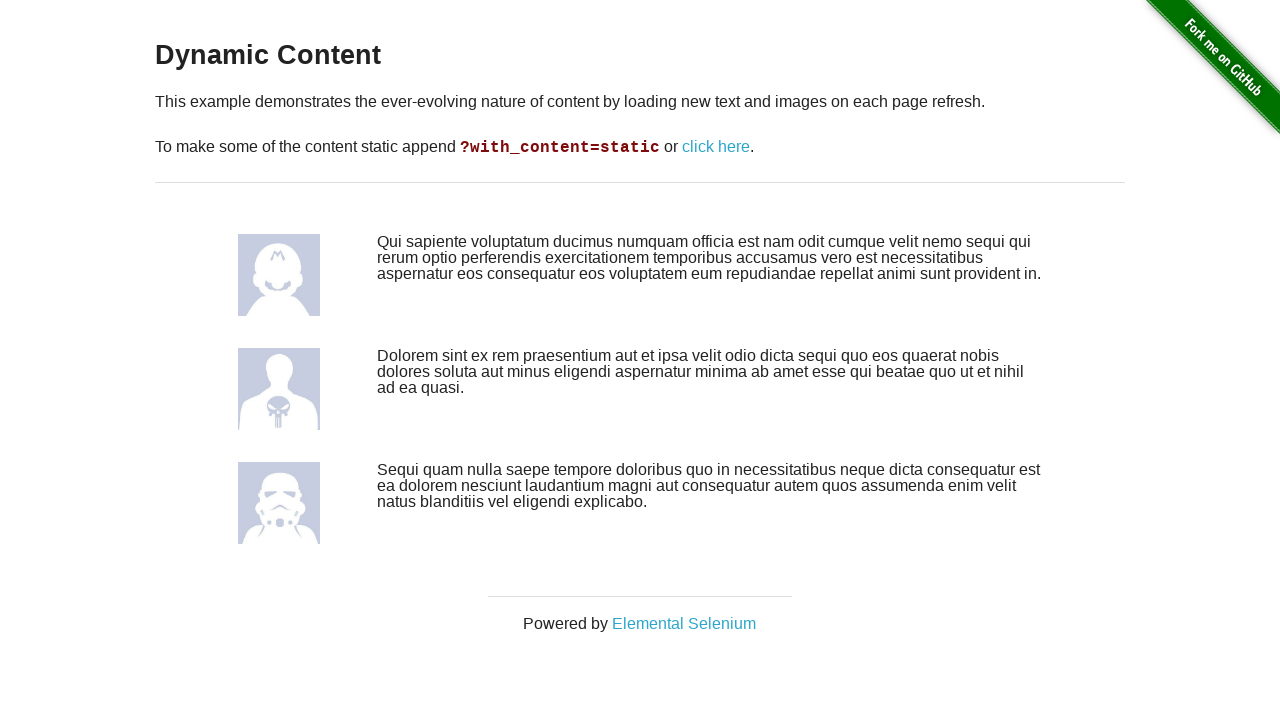

Extracted text content from element: 
            Sequi quam nulla saepe tempore dolori...
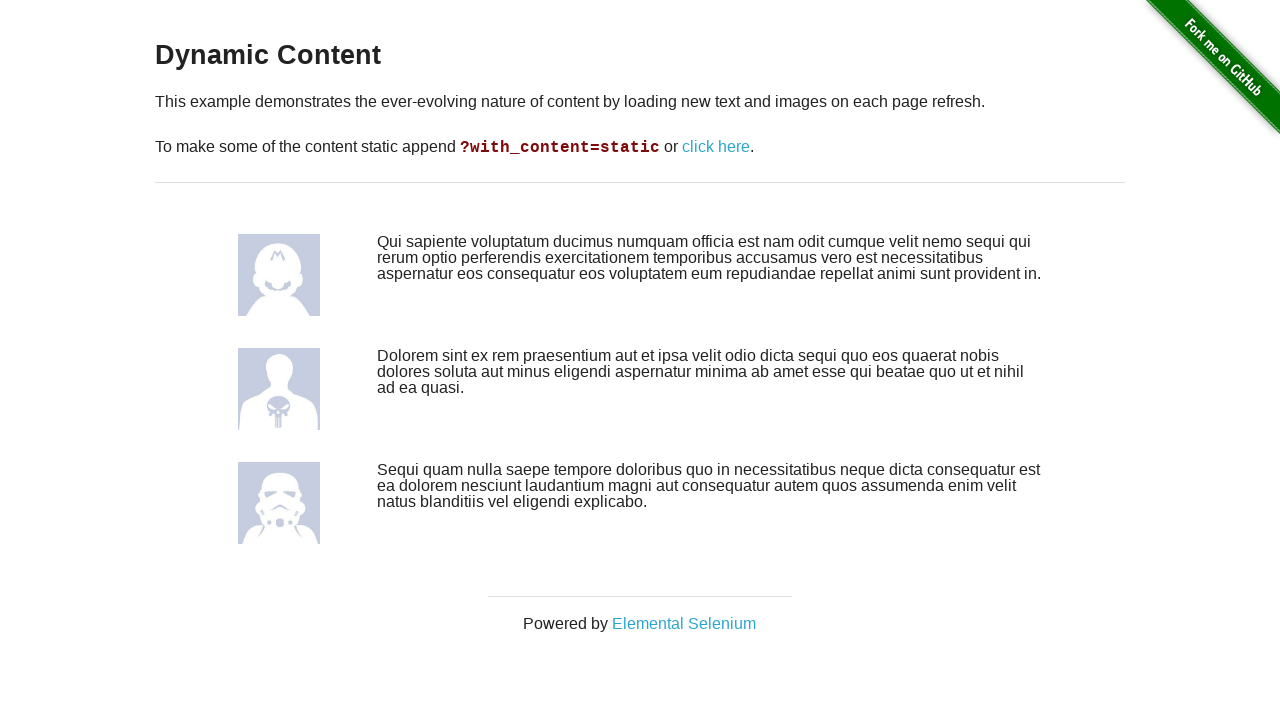

Found target text 'laudantium' in element on attempt 2
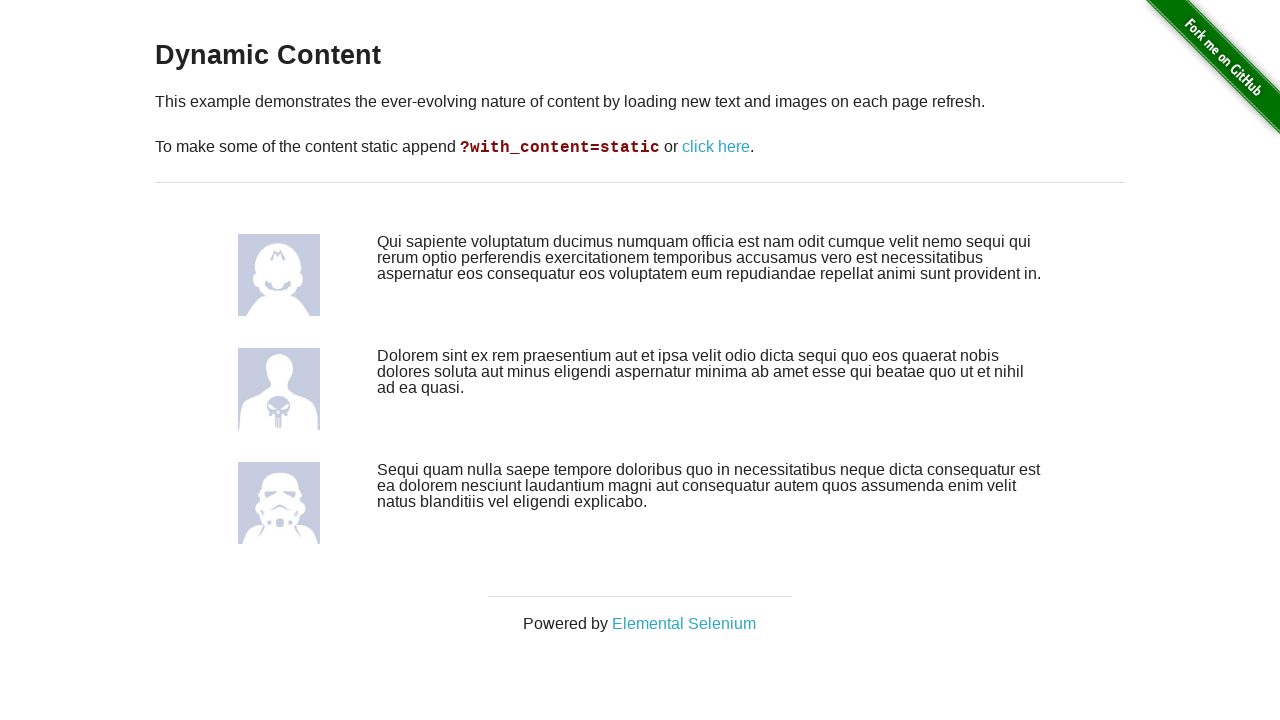

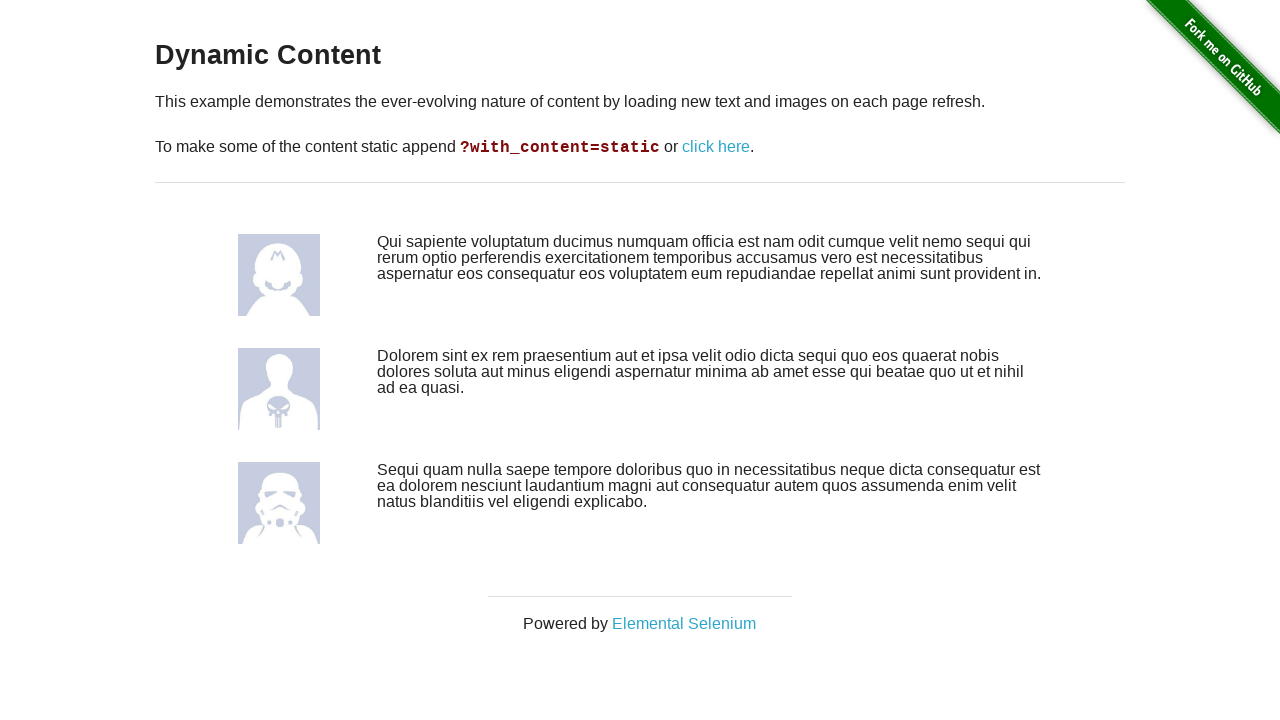